Tests marking all todo items as completed using the toggle all checkbox

Starting URL: https://demo.playwright.dev/todomvc

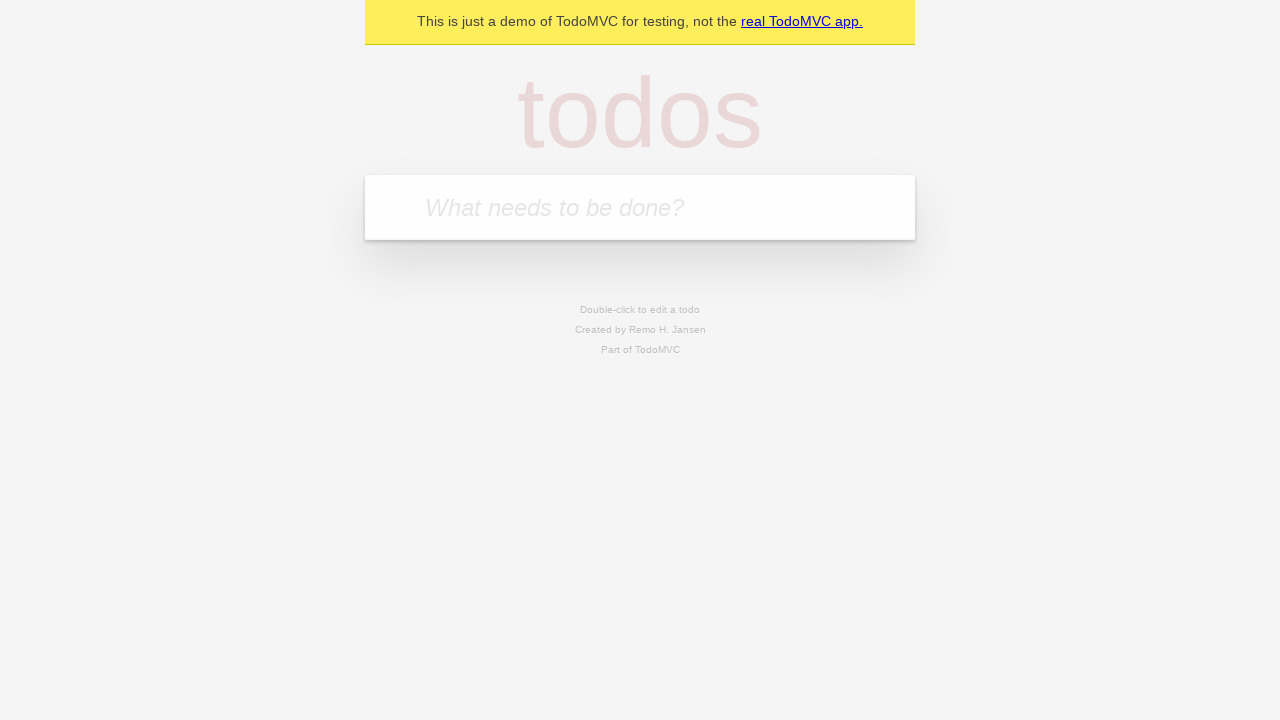

Navigated to TodoMVC demo page
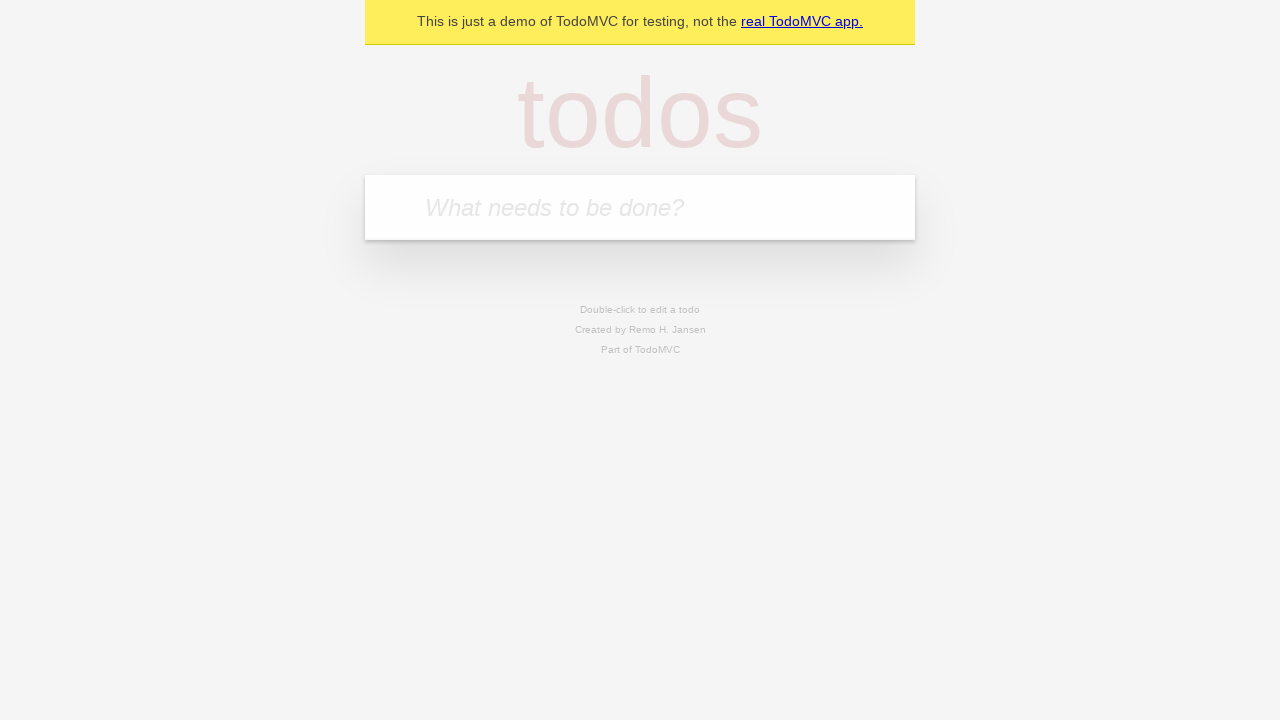

Located the 'What needs to be done?' input field
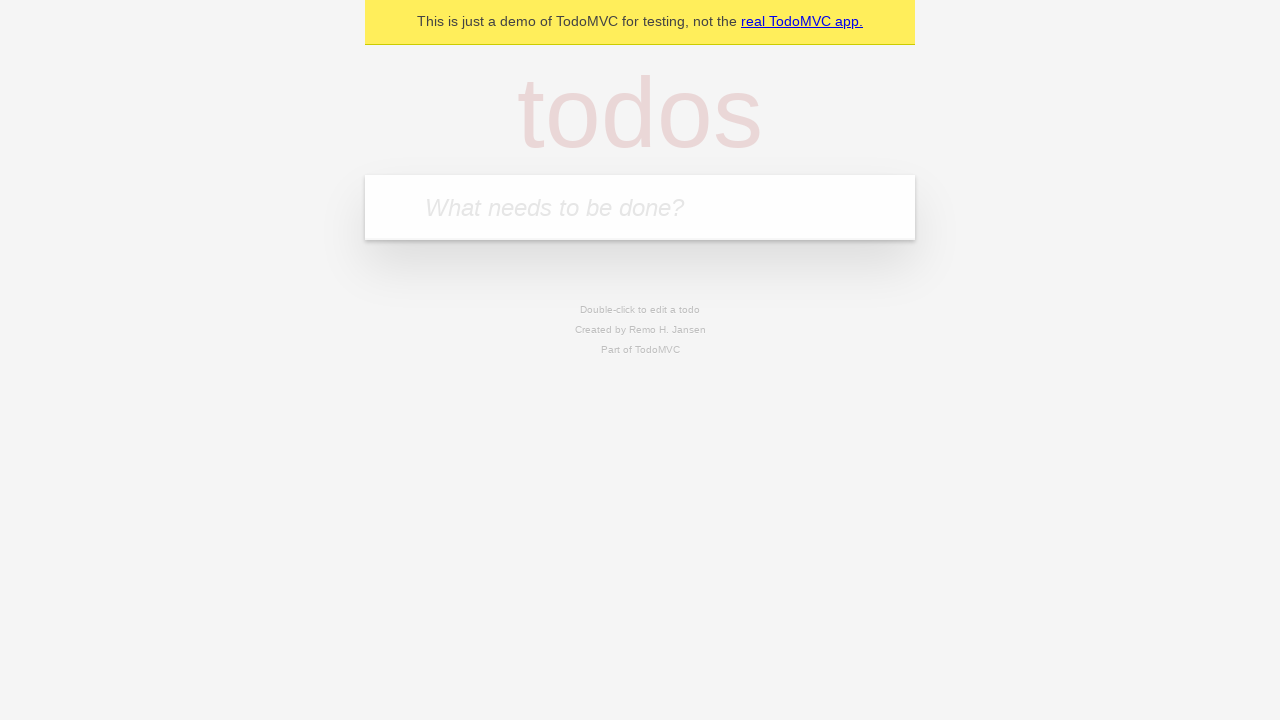

Filled todo input with 'buy some cheese' on internal:attr=[placeholder="What needs to be done?"i]
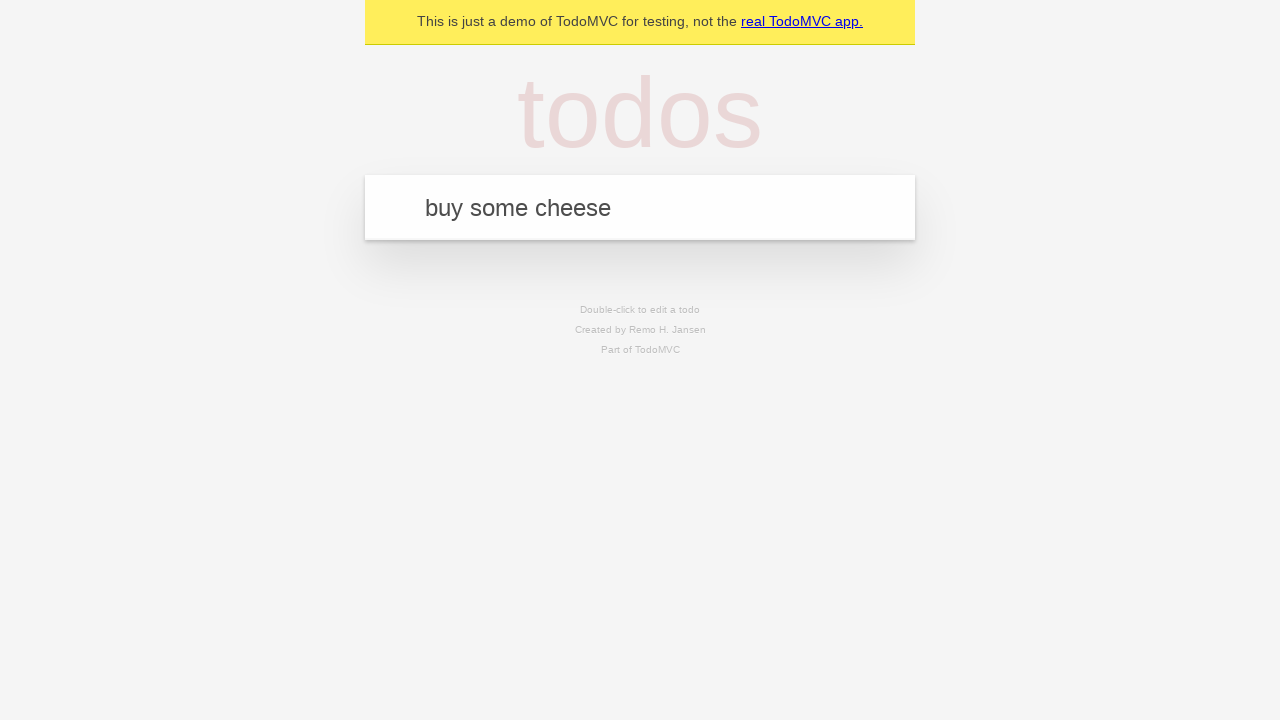

Pressed Enter to create todo item 'buy some cheese' on internal:attr=[placeholder="What needs to be done?"i]
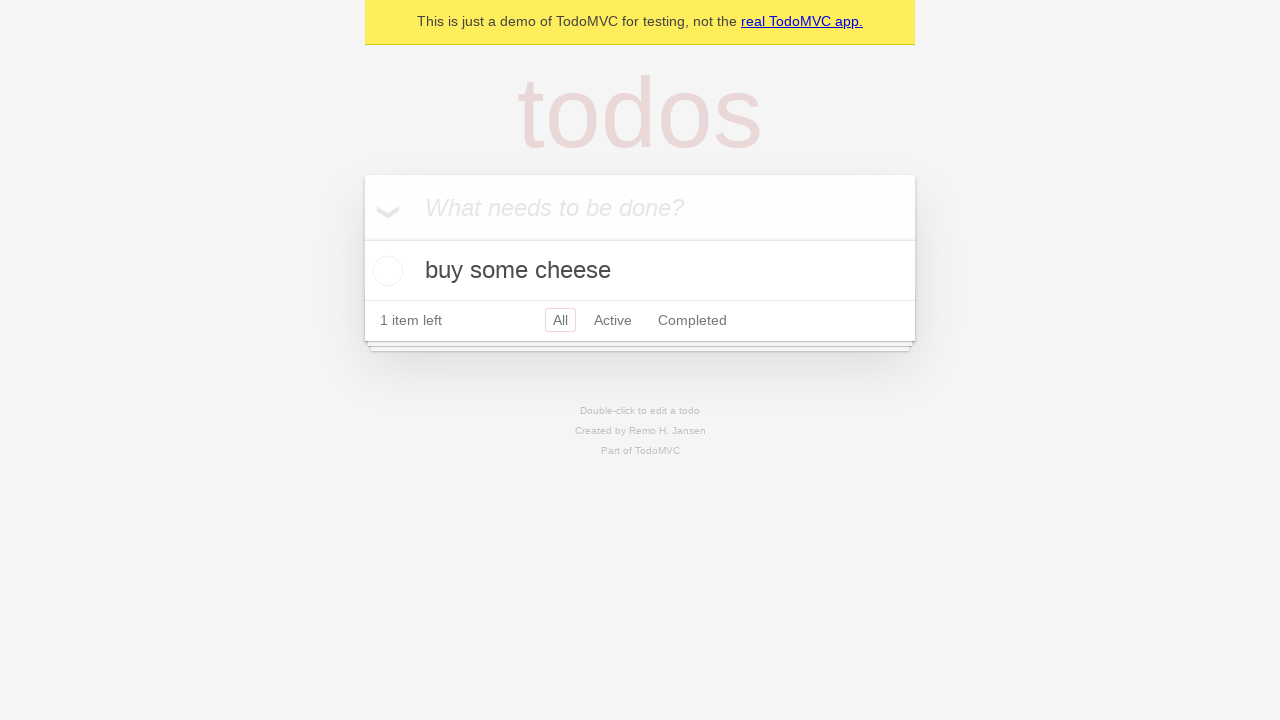

Filled todo input with 'feed the cat' on internal:attr=[placeholder="What needs to be done?"i]
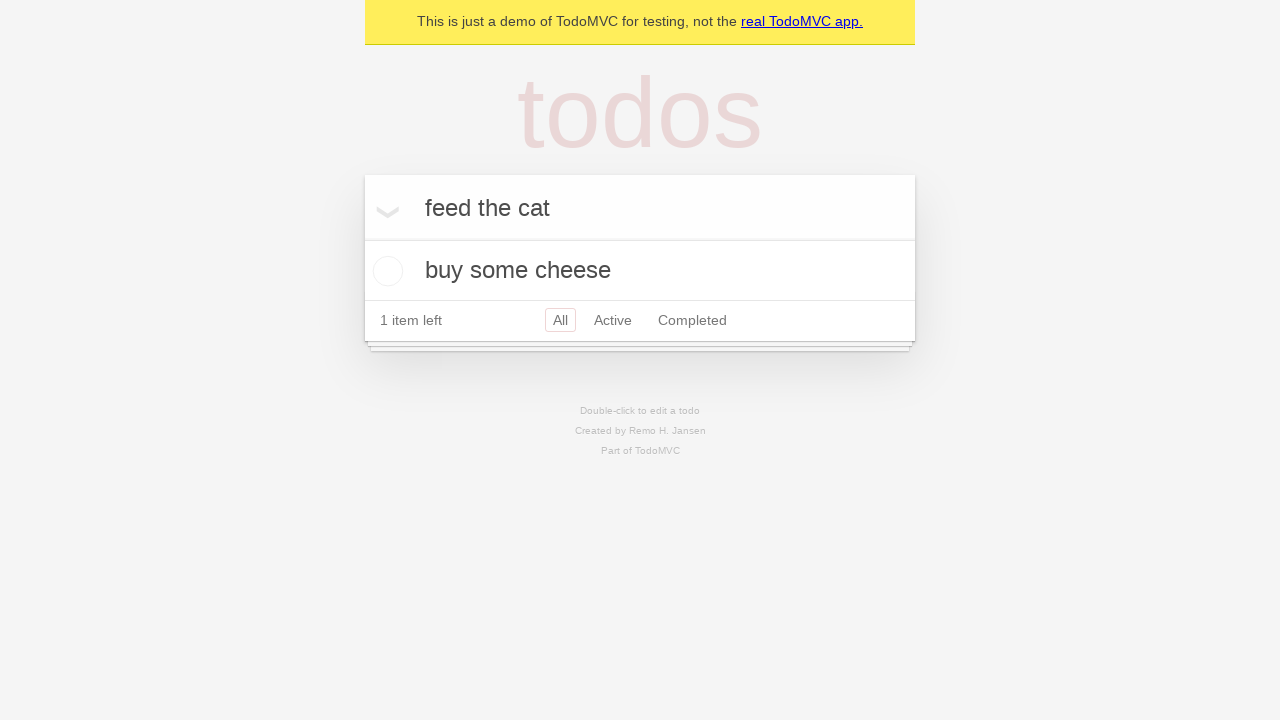

Pressed Enter to create todo item 'feed the cat' on internal:attr=[placeholder="What needs to be done?"i]
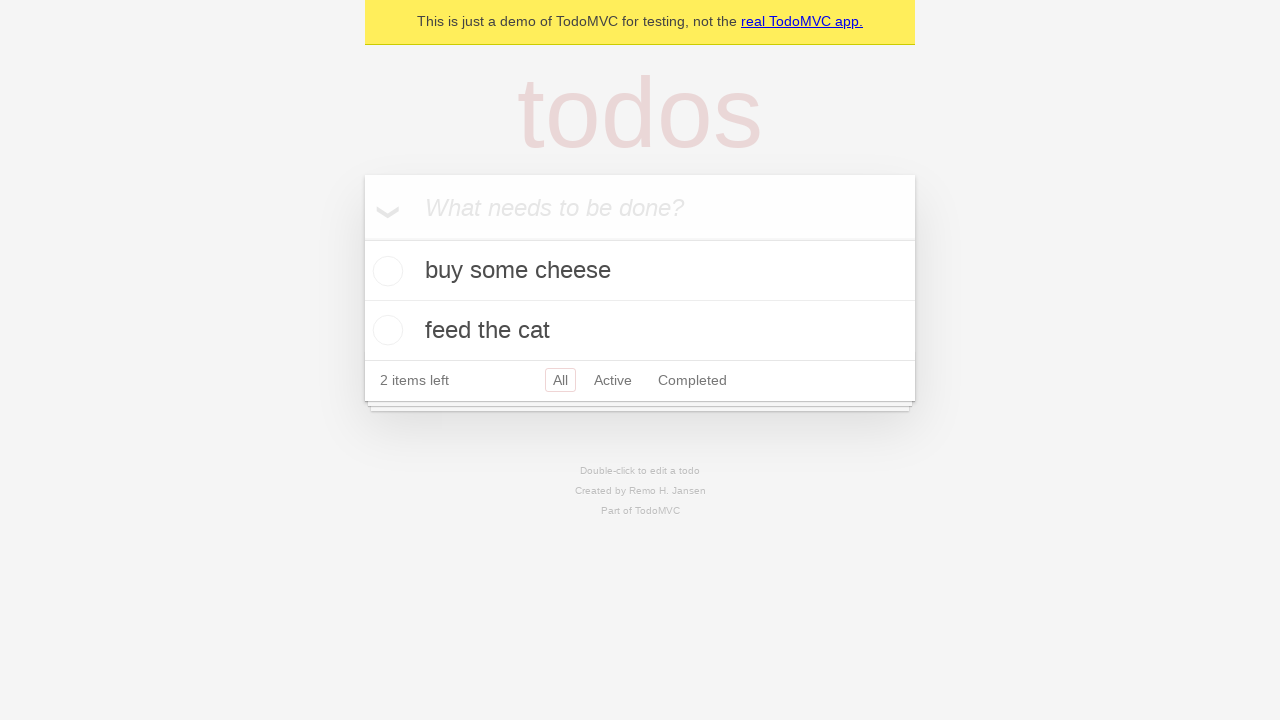

Filled todo input with 'book a doctors appointment' on internal:attr=[placeholder="What needs to be done?"i]
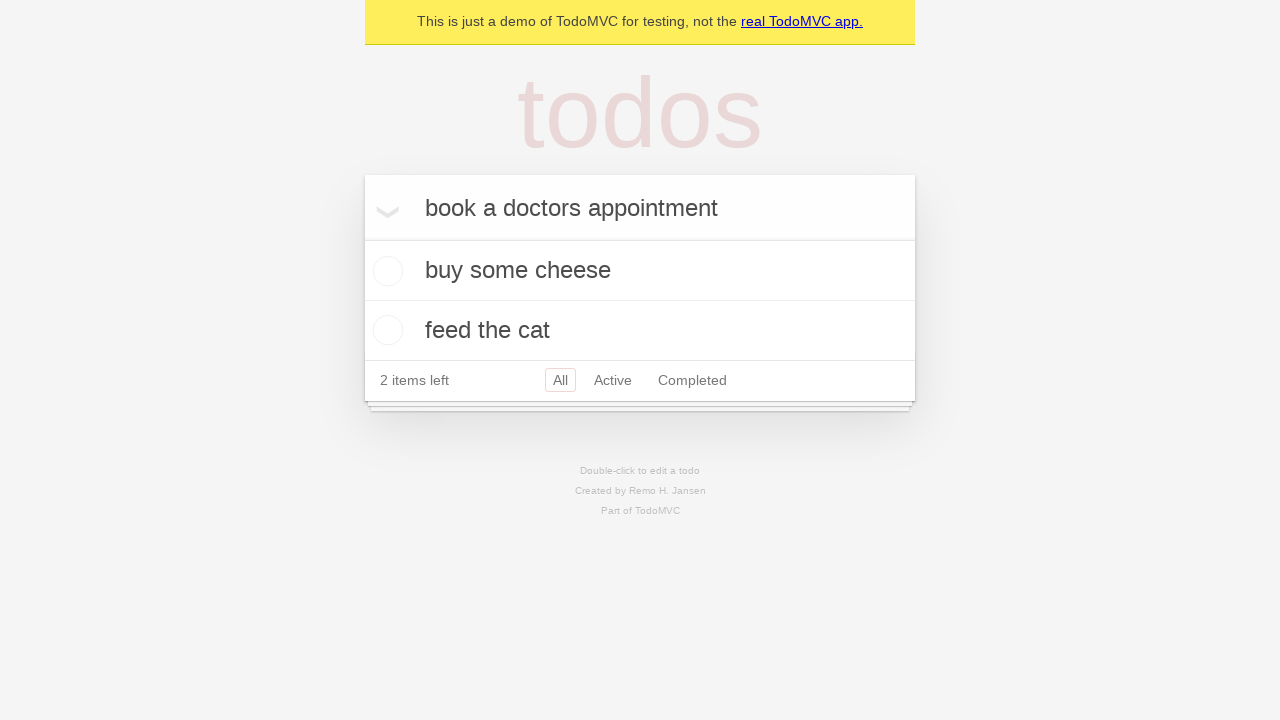

Pressed Enter to create todo item 'book a doctors appointment' on internal:attr=[placeholder="What needs to be done?"i]
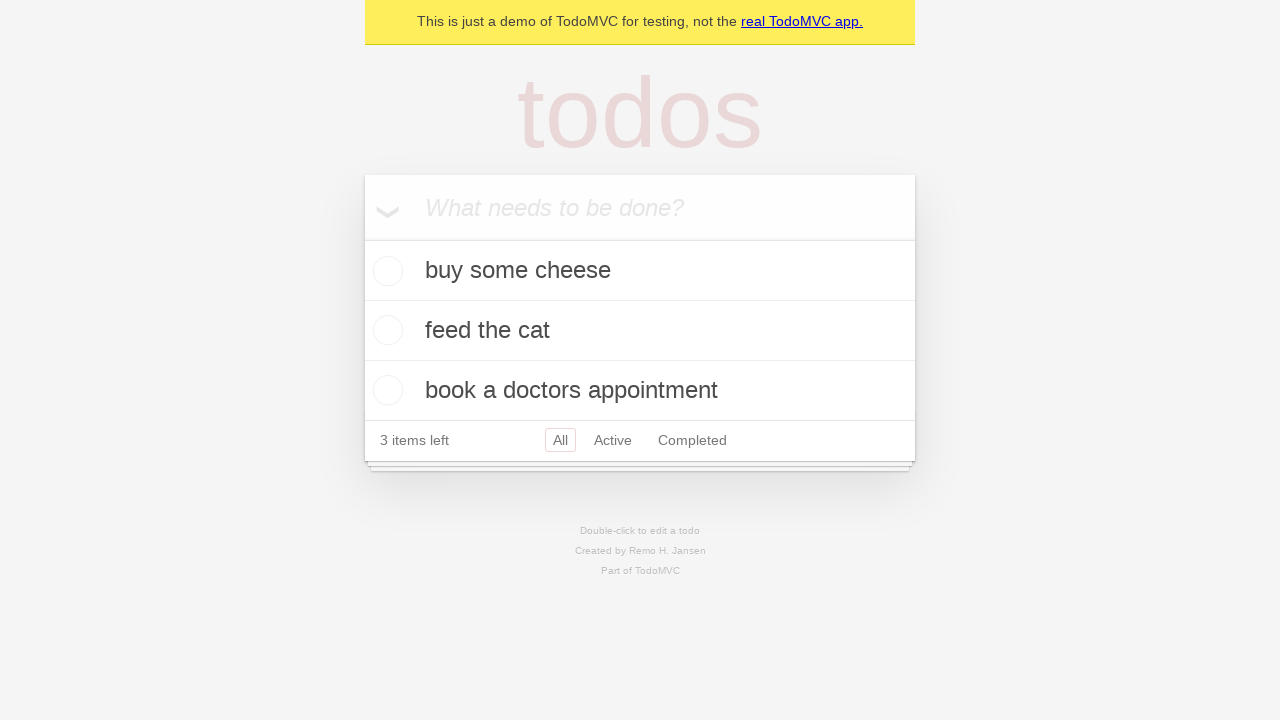

Clicked 'Mark all as complete' checkbox at (362, 238) on internal:label="Mark all as complete"i
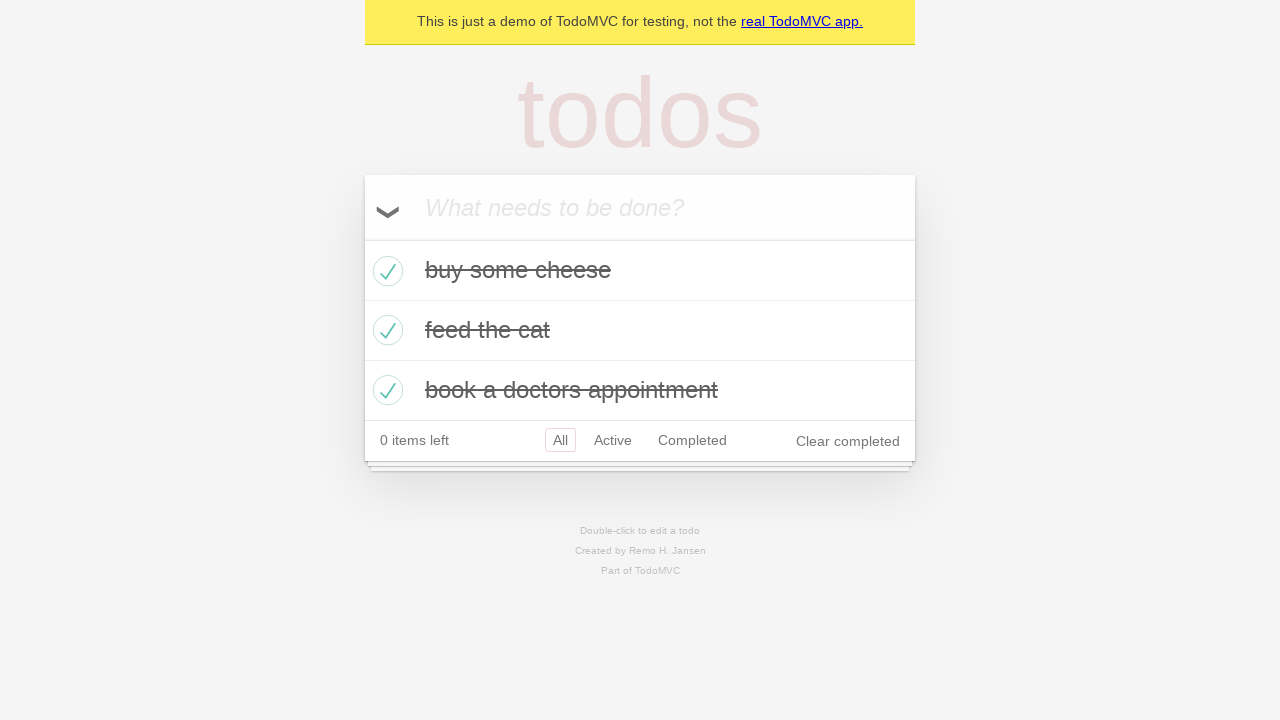

Verified all todo items are marked as completed
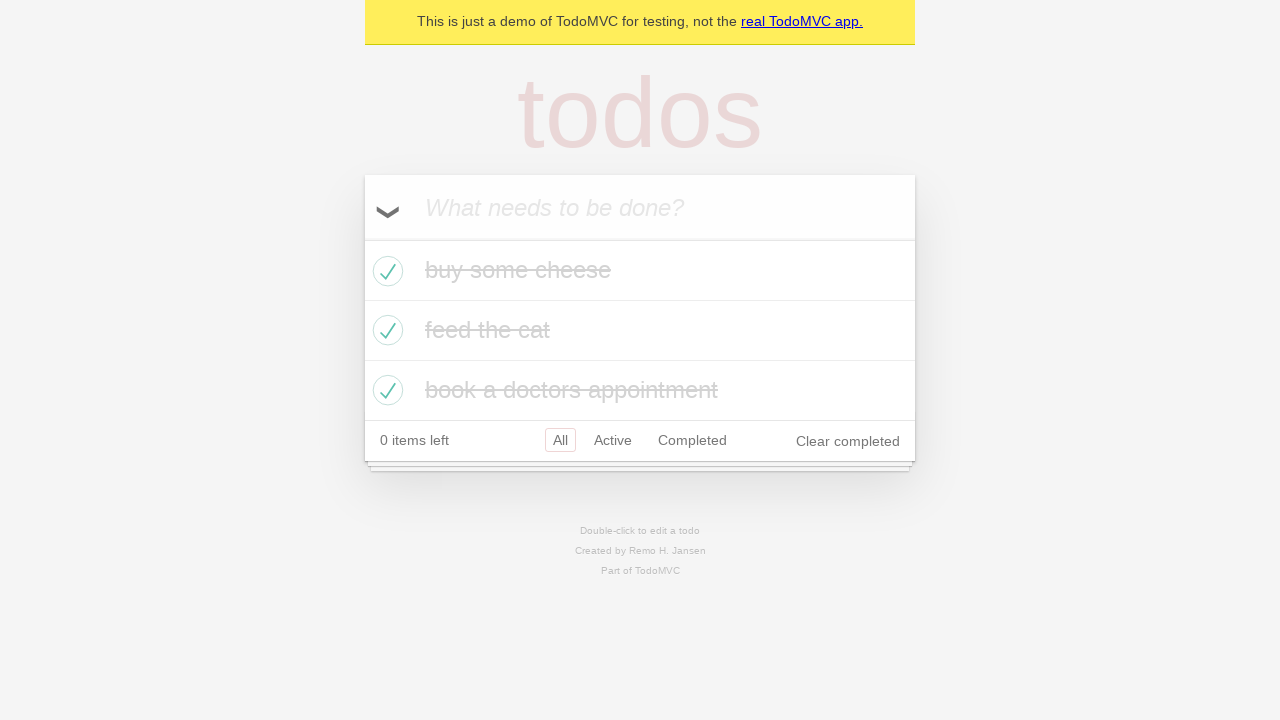

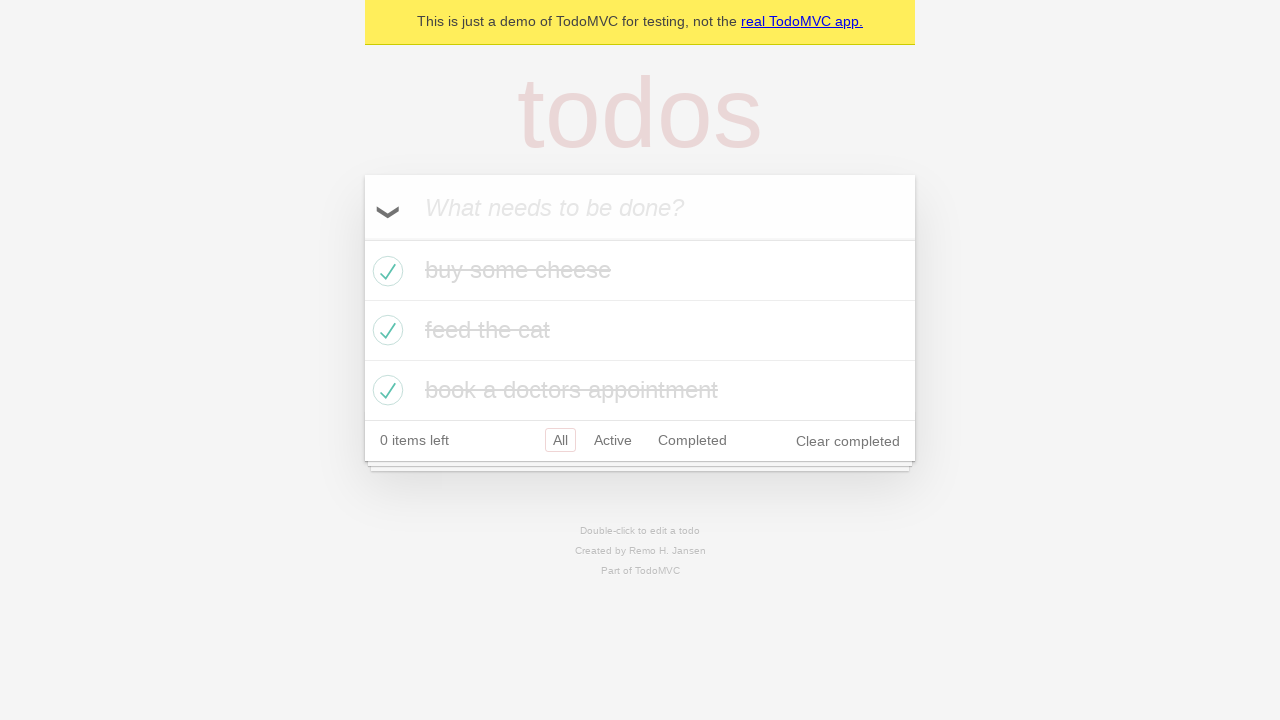